Navigates to Calculator.net website and scrolls down the page by 500 pixels using JavaScript execution

Starting URL: https://www.calculator.net/

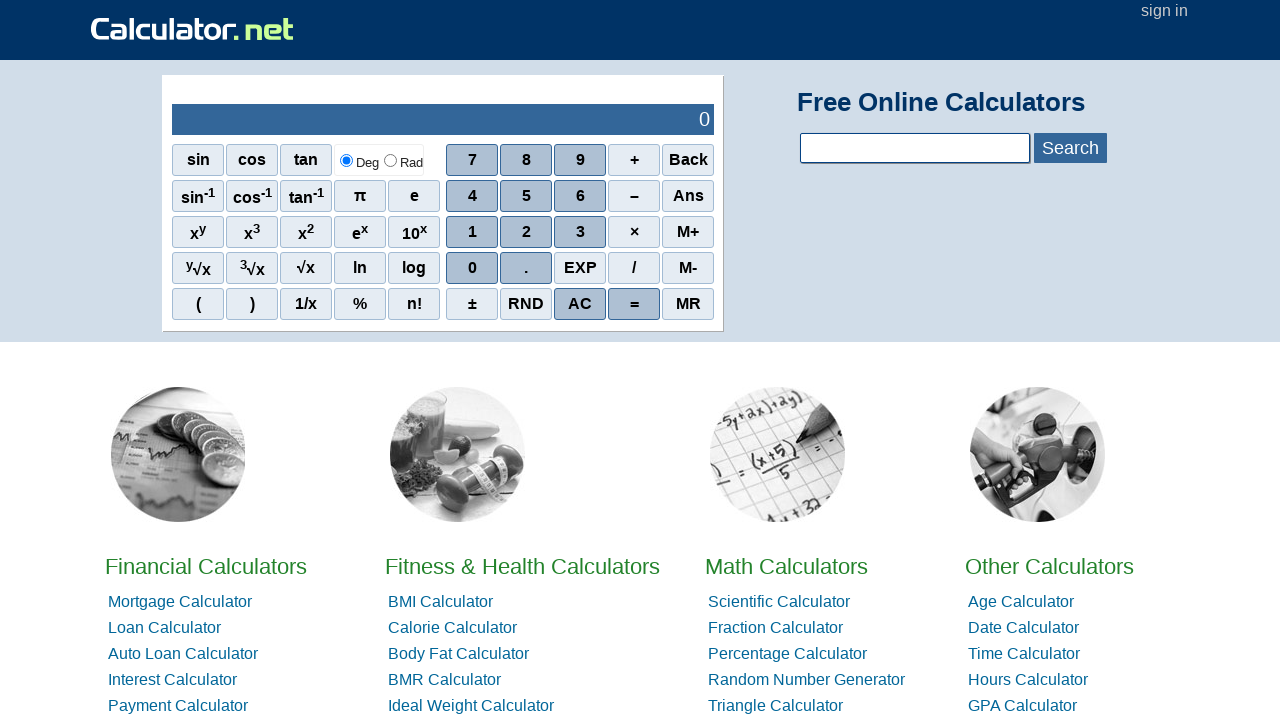

Navigated to Calculator.net website
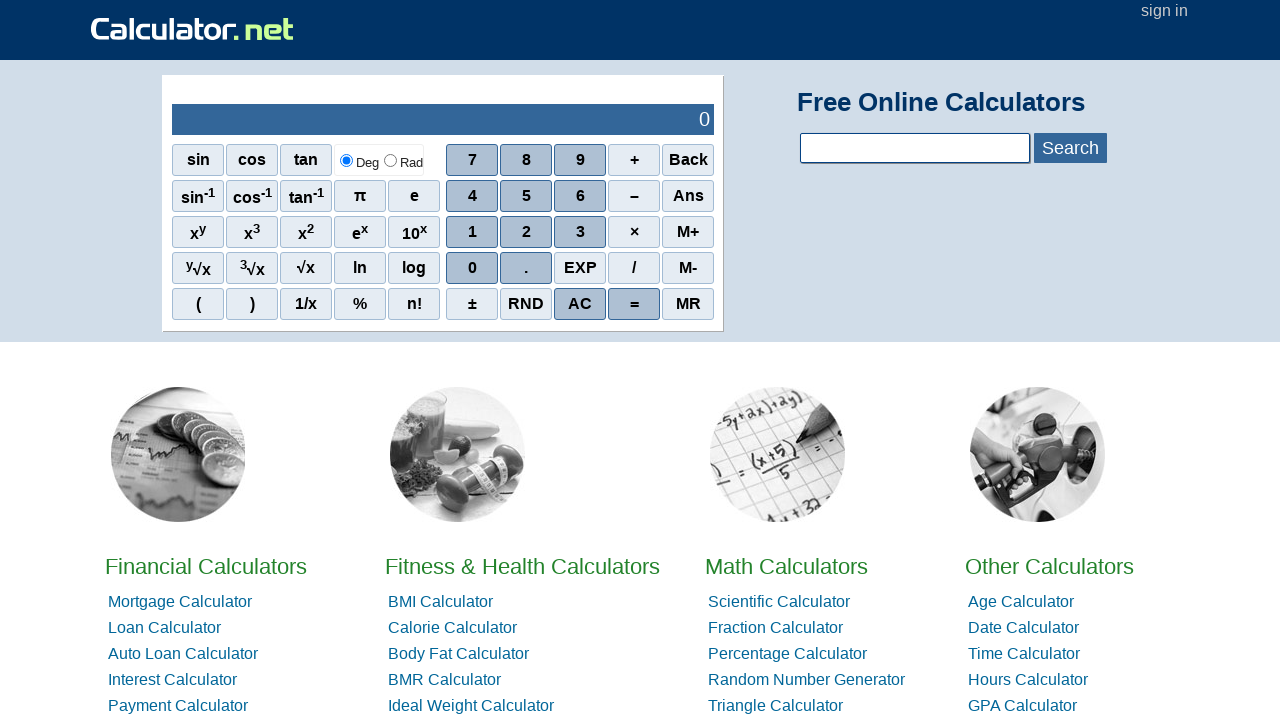

Scrolled down the page by 500 pixels
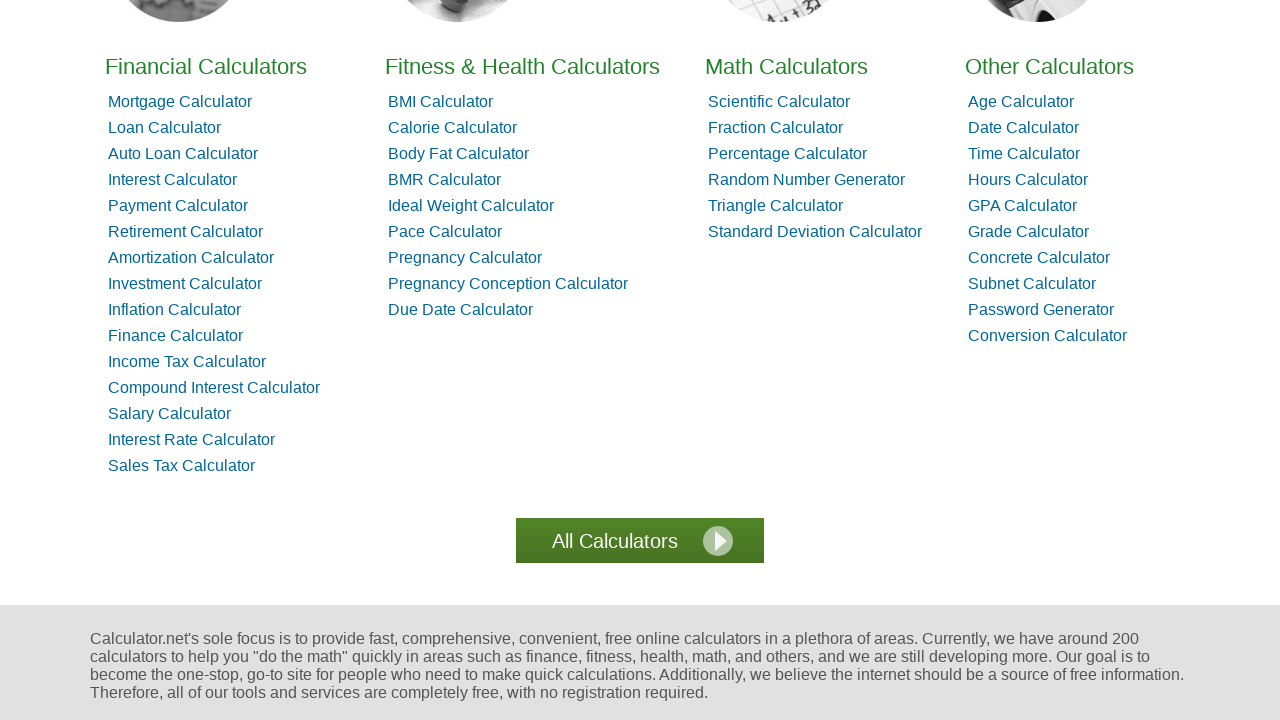

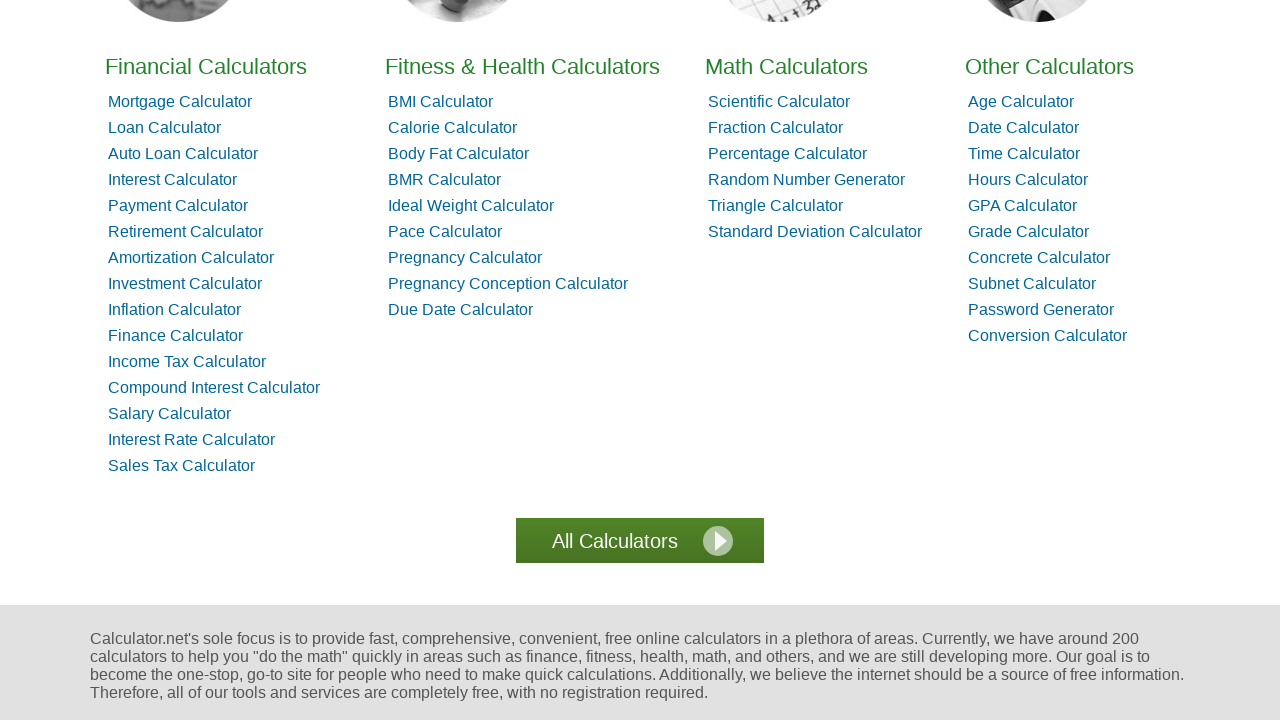